Tests that attempting to login with a locked out user account displays the appropriate error message about the user being locked out

Starting URL: https://www.saucedemo.com/

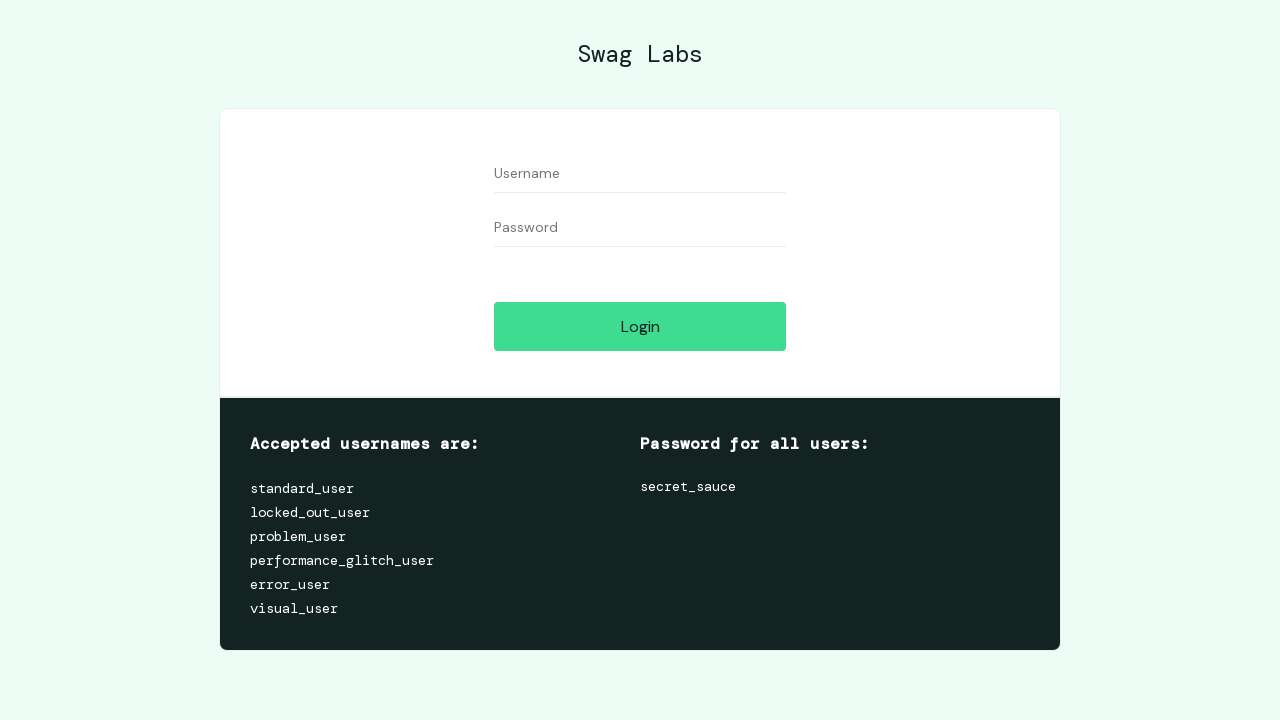

Filled username field with 'locked_out_user' on #user-name
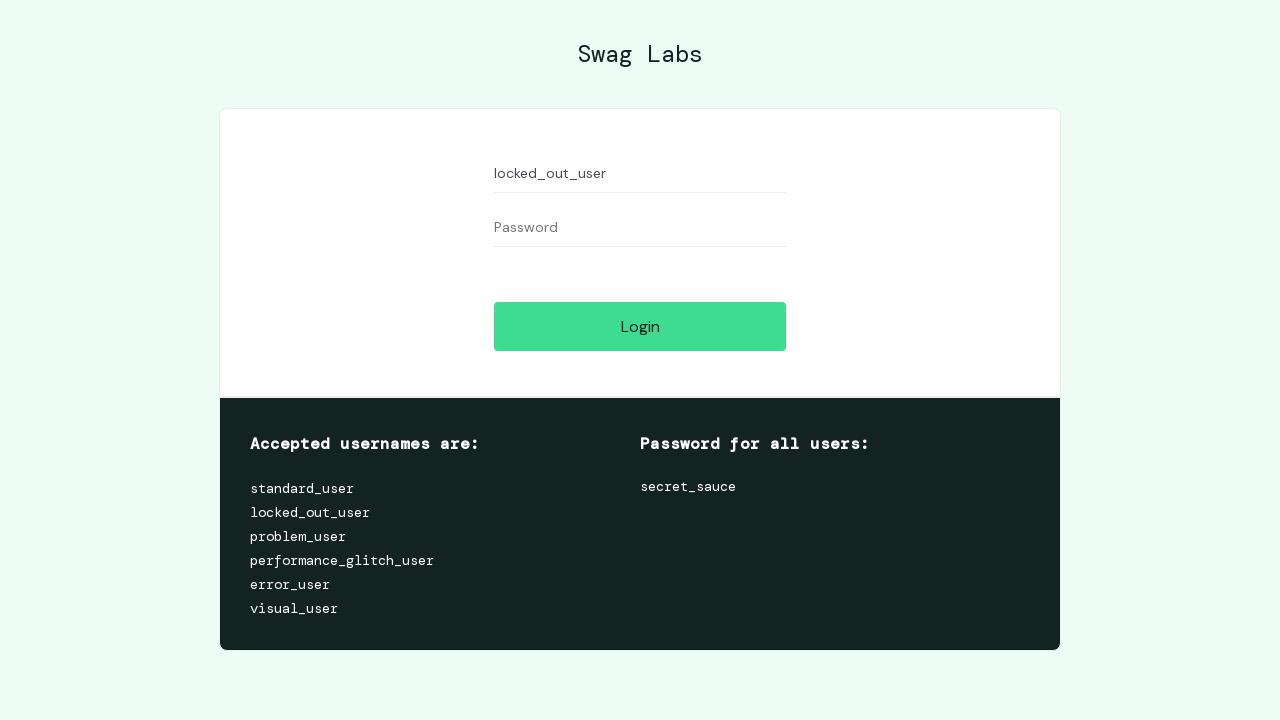

Filled password field with 'secret_sauce' on input[name='password']
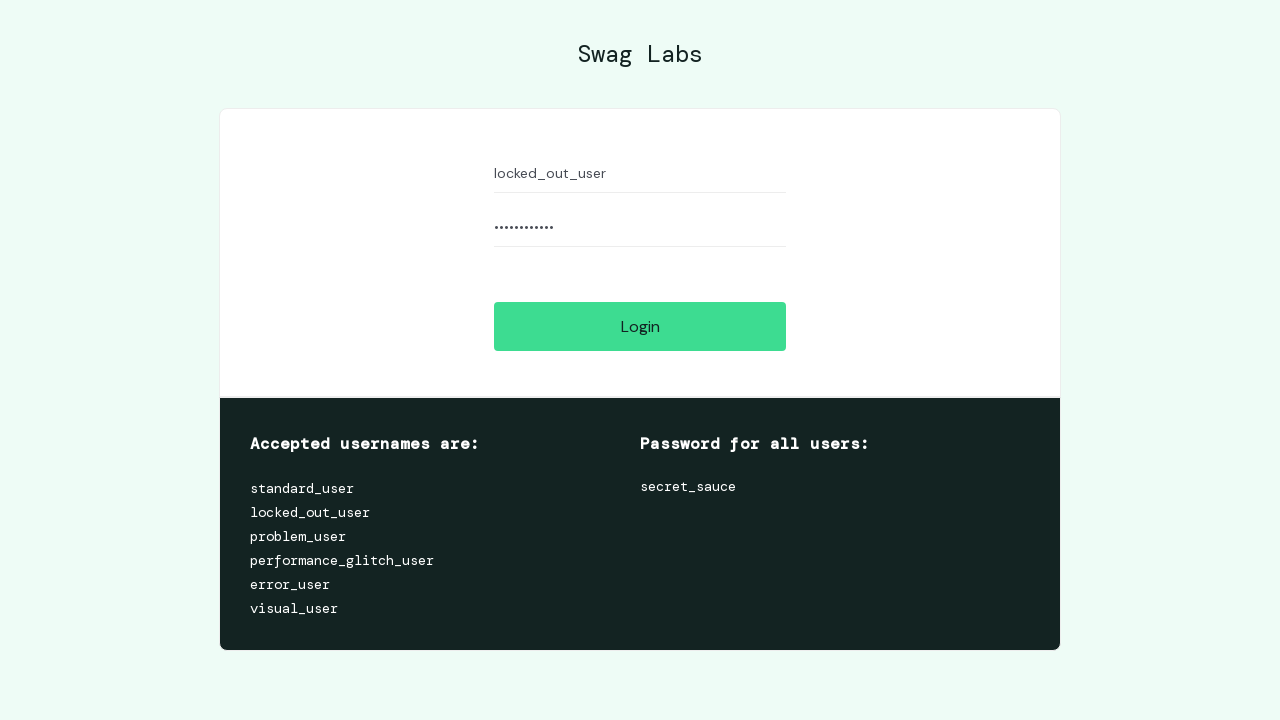

Clicked login button at (640, 326) on #login-button
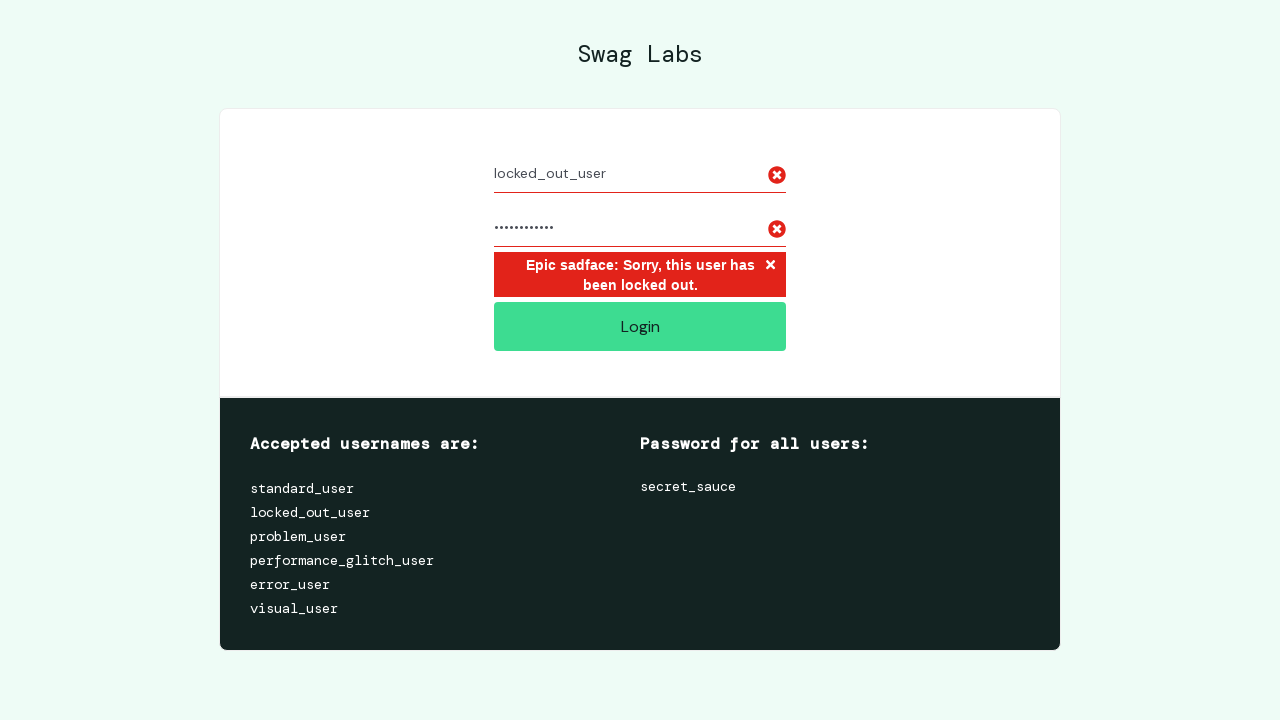

Locked out user error message appeared
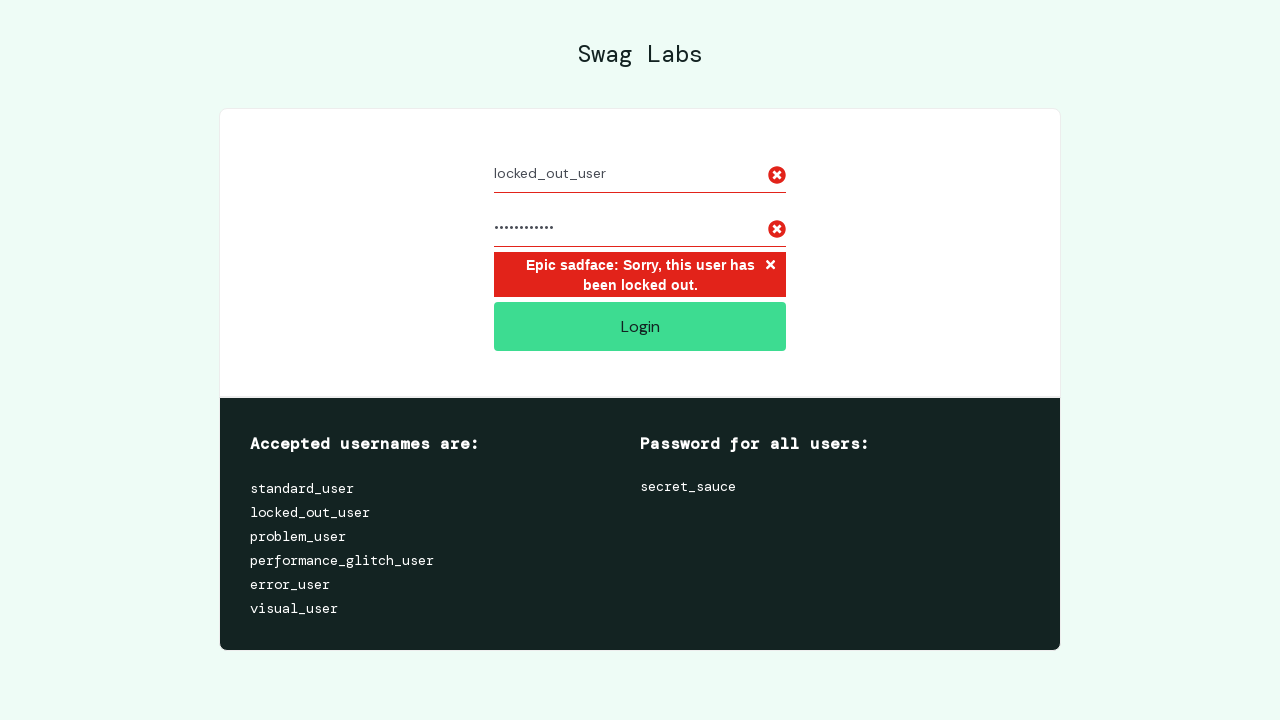

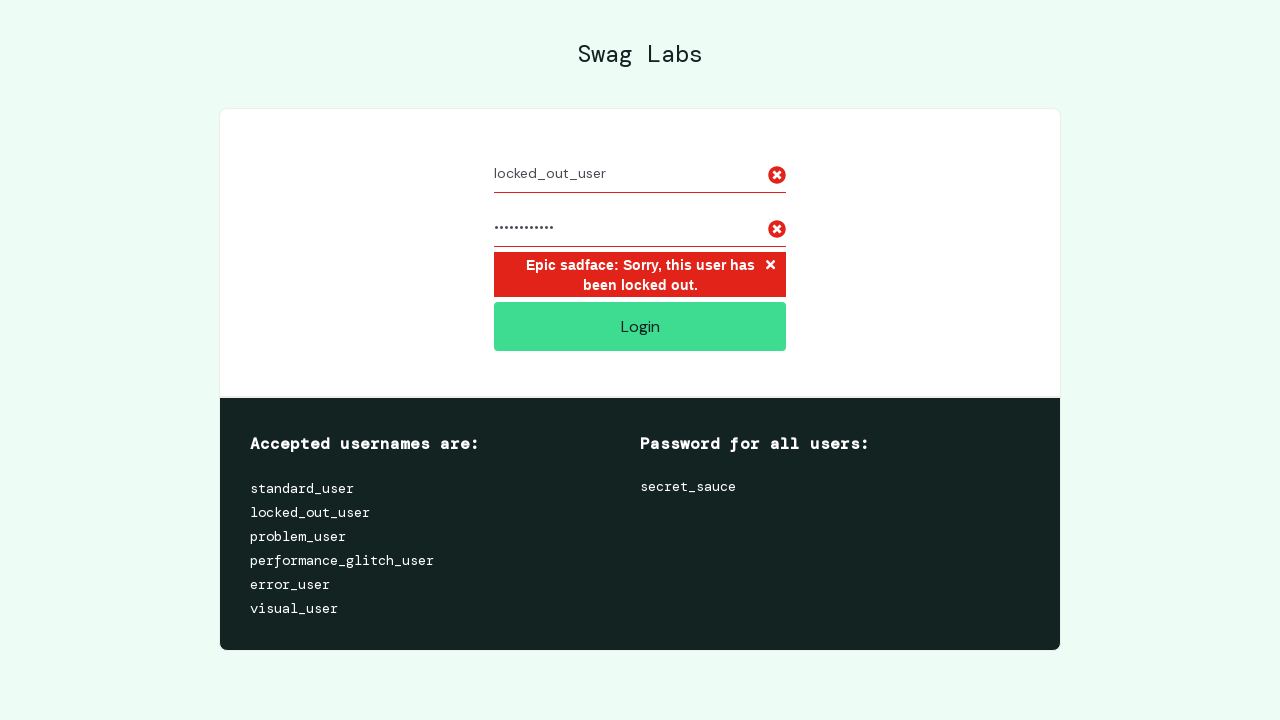